Tests adding multiple todo items by filling the input and pressing Enter, verifying the items appear in the list

Starting URL: https://demo.playwright.dev/todomvc

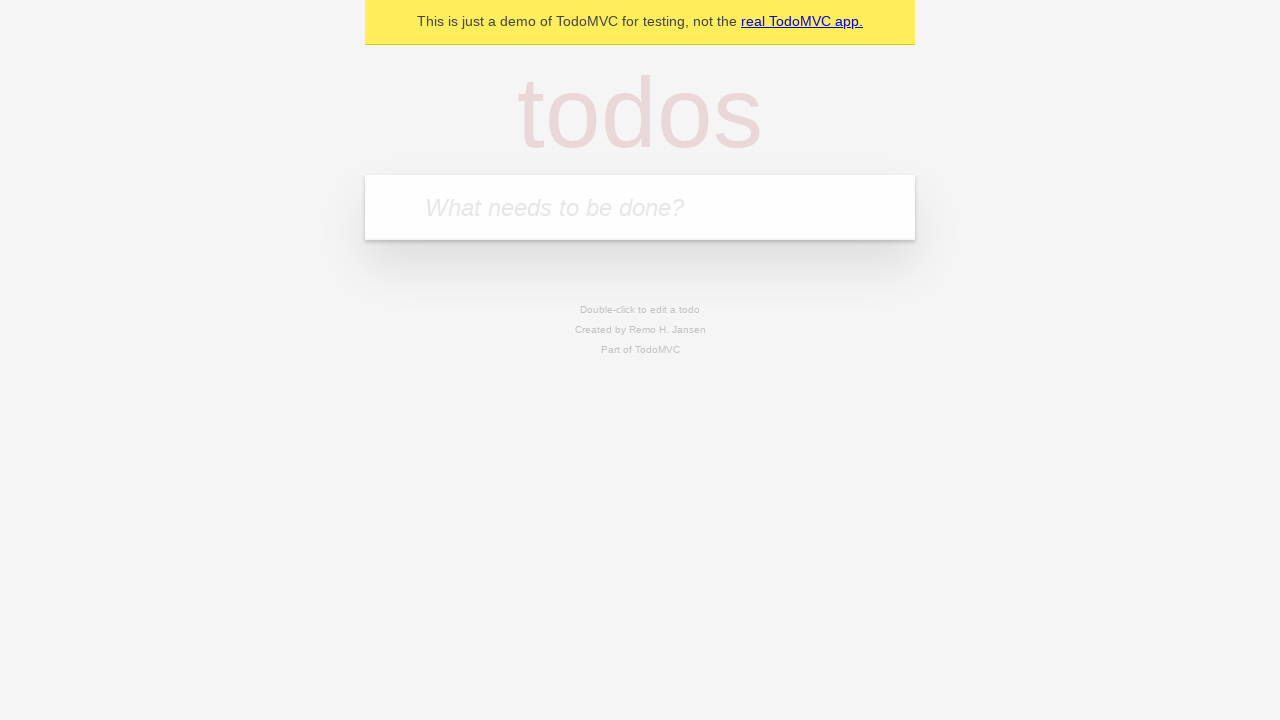

Located the 'What needs to be done?' input field
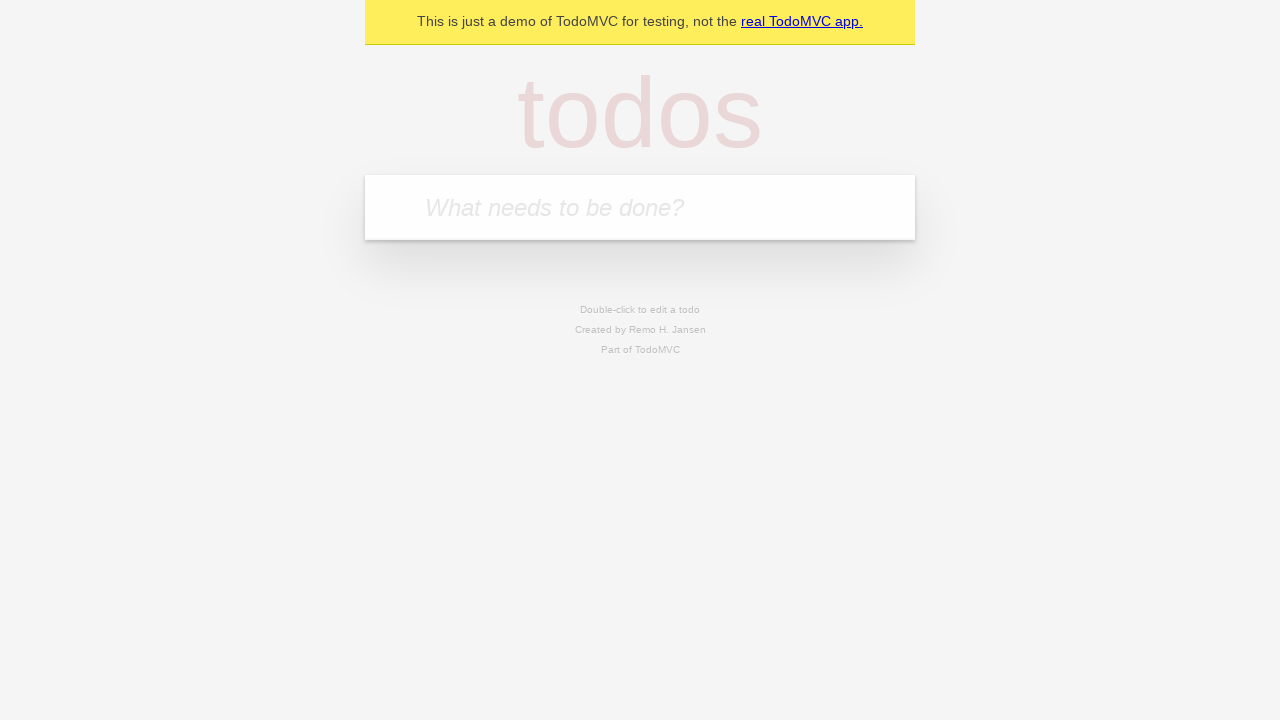

Filled input with 'buy some cheese' on internal:attr=[placeholder="What needs to be done?"i]
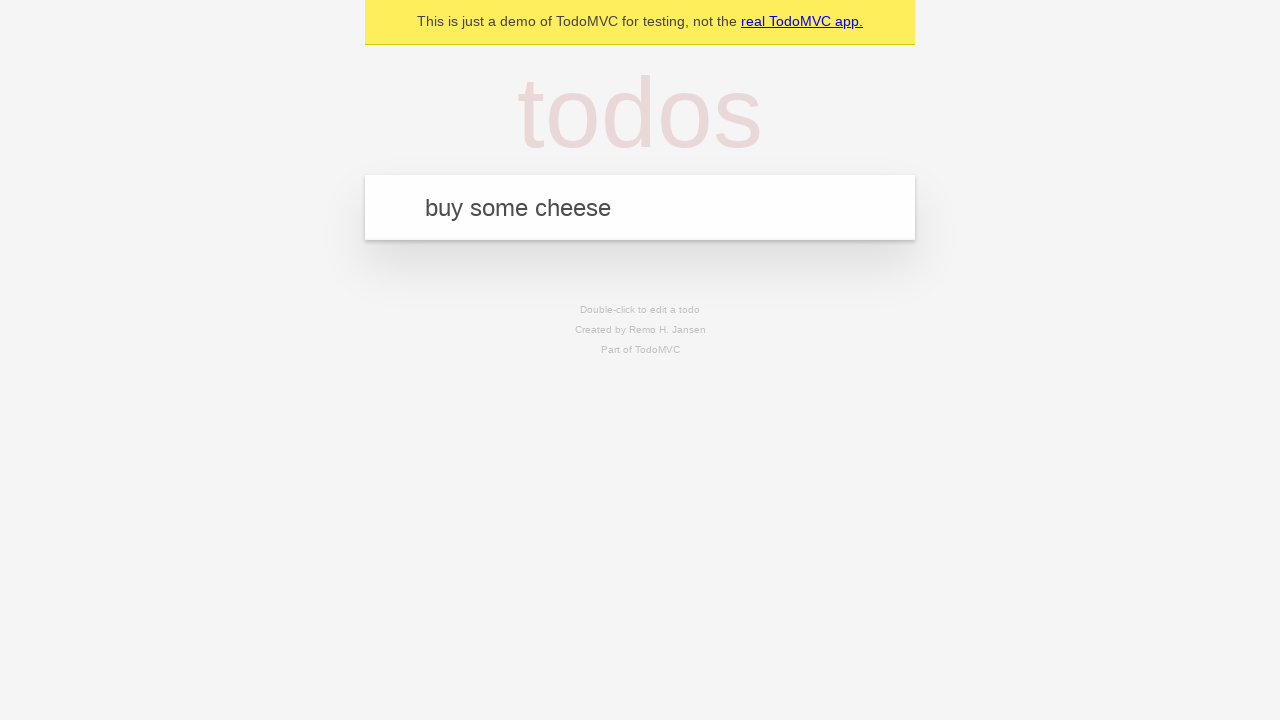

Pressed Enter to add first todo item on internal:attr=[placeholder="What needs to be done?"i]
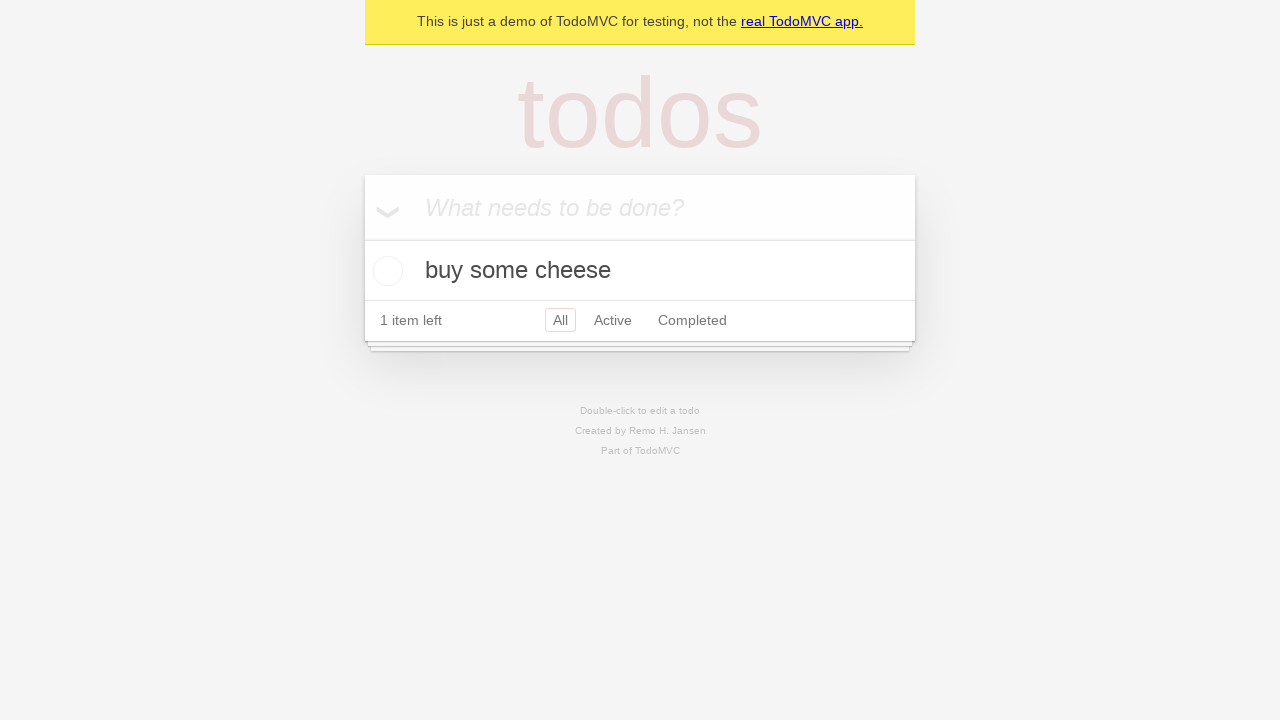

First todo item appeared in the list
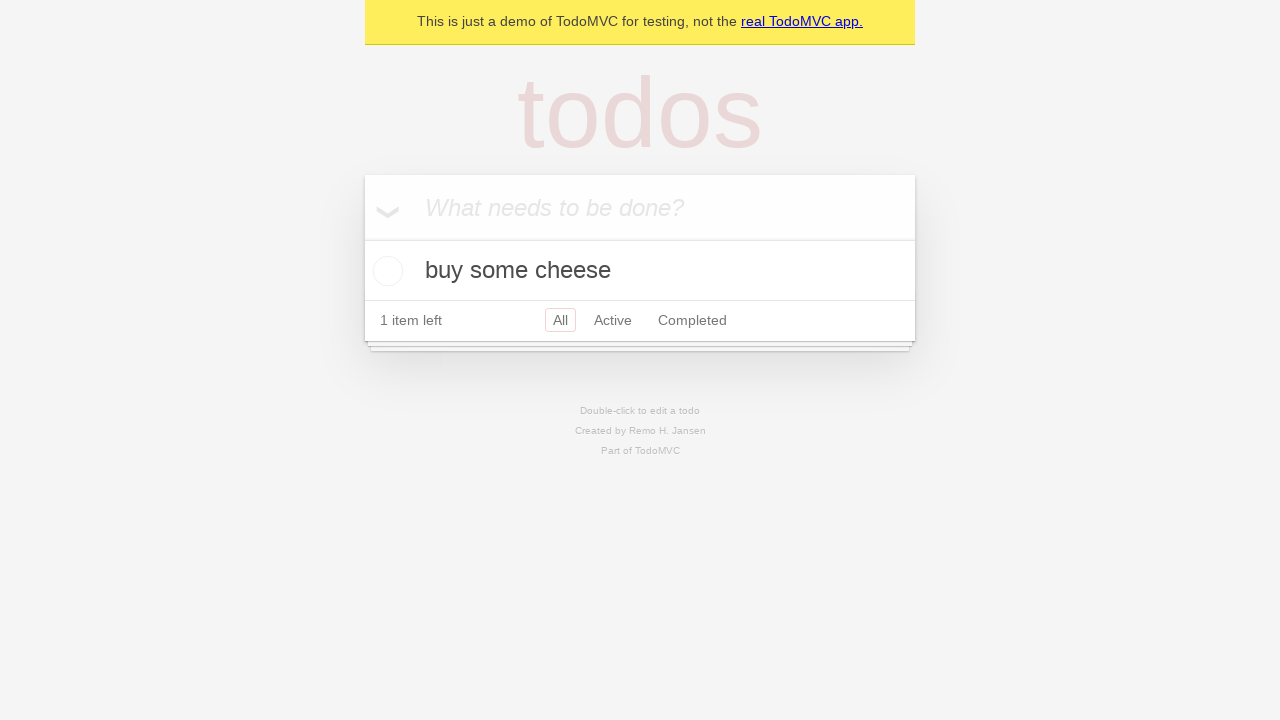

Filled input with 'feed the cat' on internal:attr=[placeholder="What needs to be done?"i]
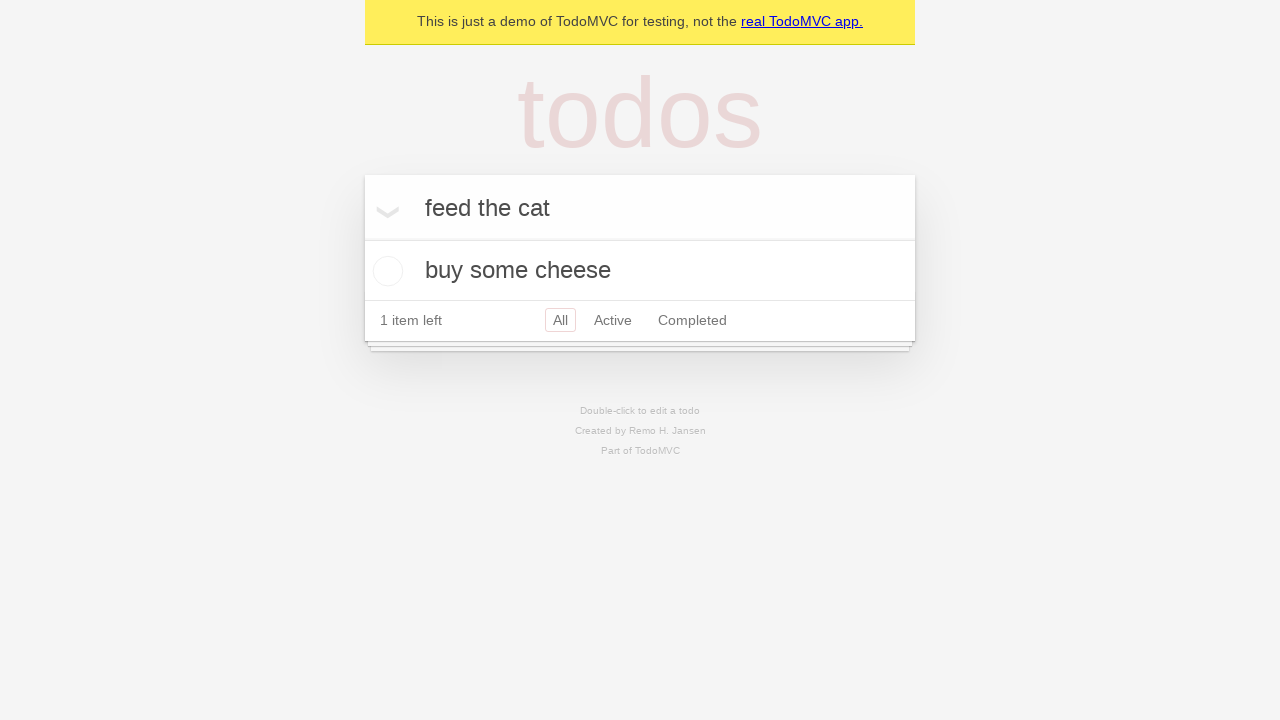

Pressed Enter to add second todo item on internal:attr=[placeholder="What needs to be done?"i]
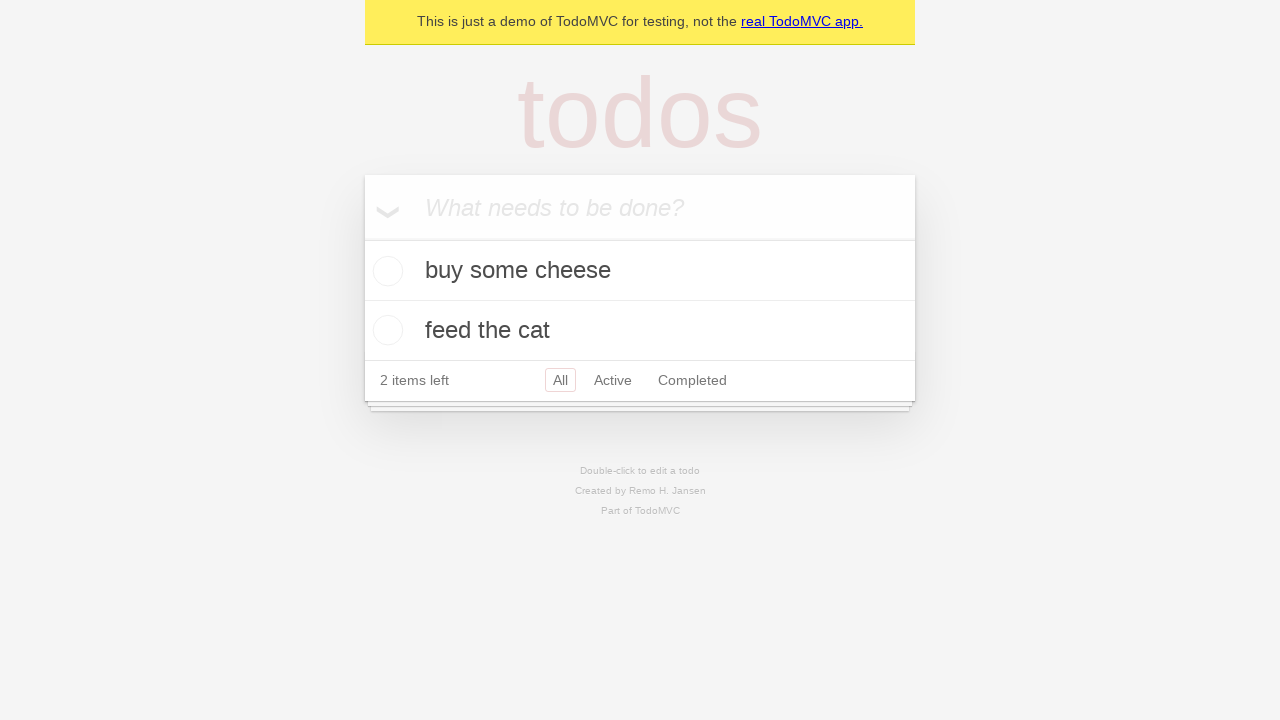

Second todo item appeared in the list
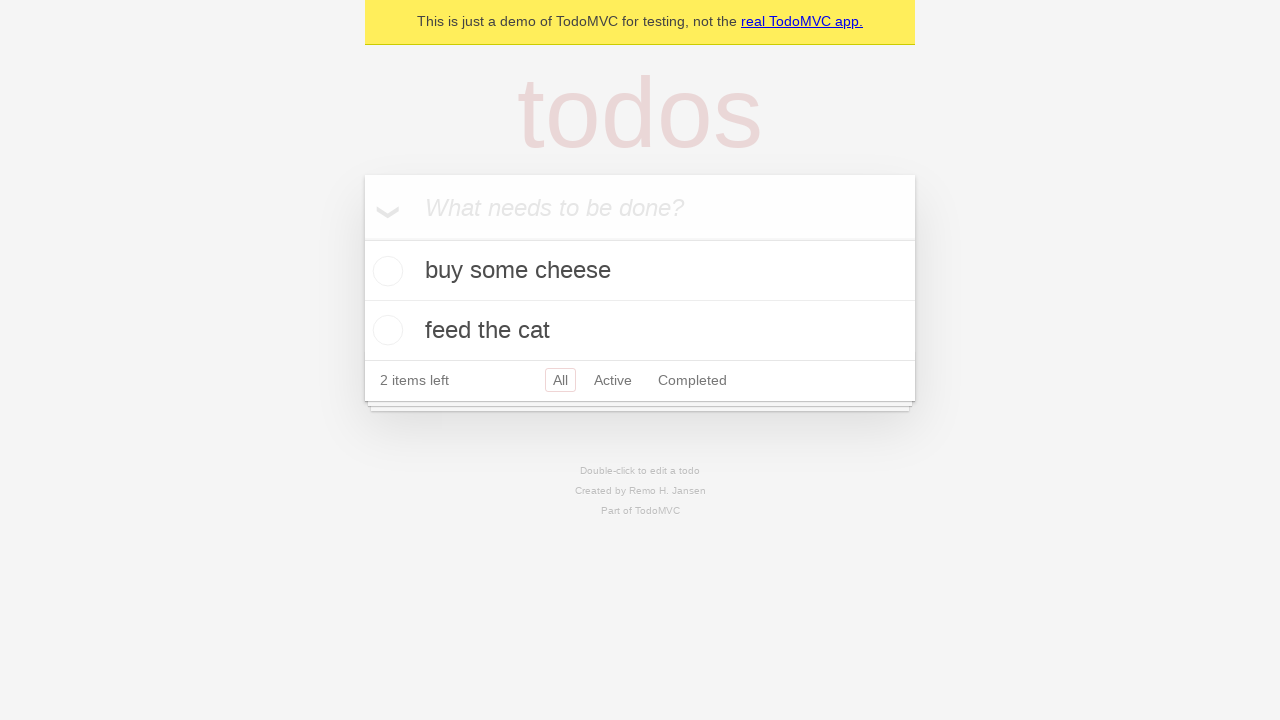

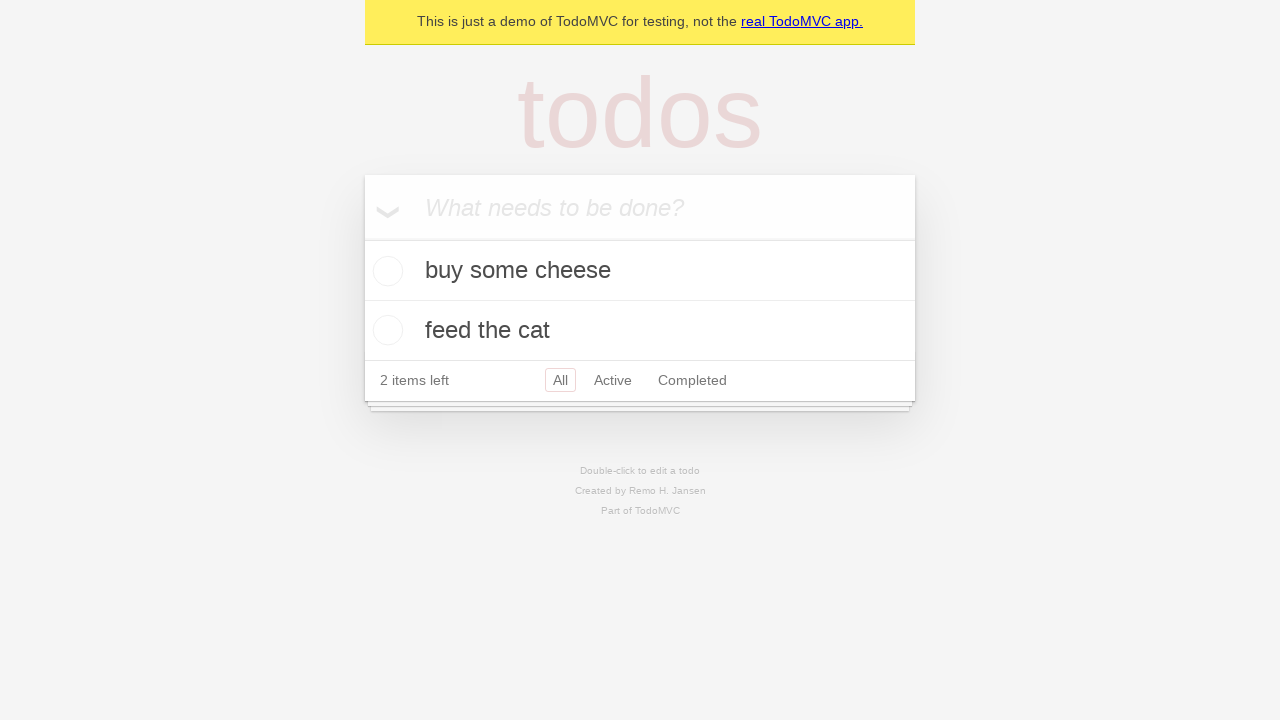